Tests that entering only a username and clicking login displays a password required error message

Starting URL: https://www.saucedemo.com/

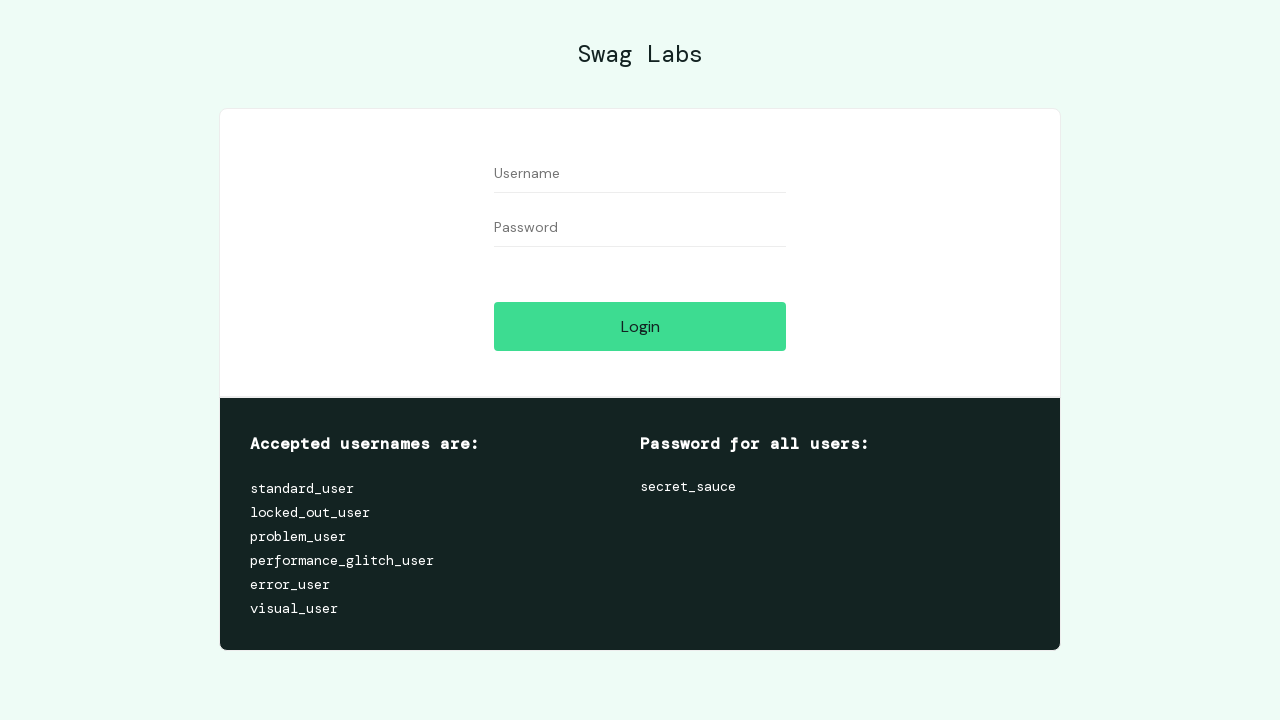

Filled username field with 'standard_user' on #user-name
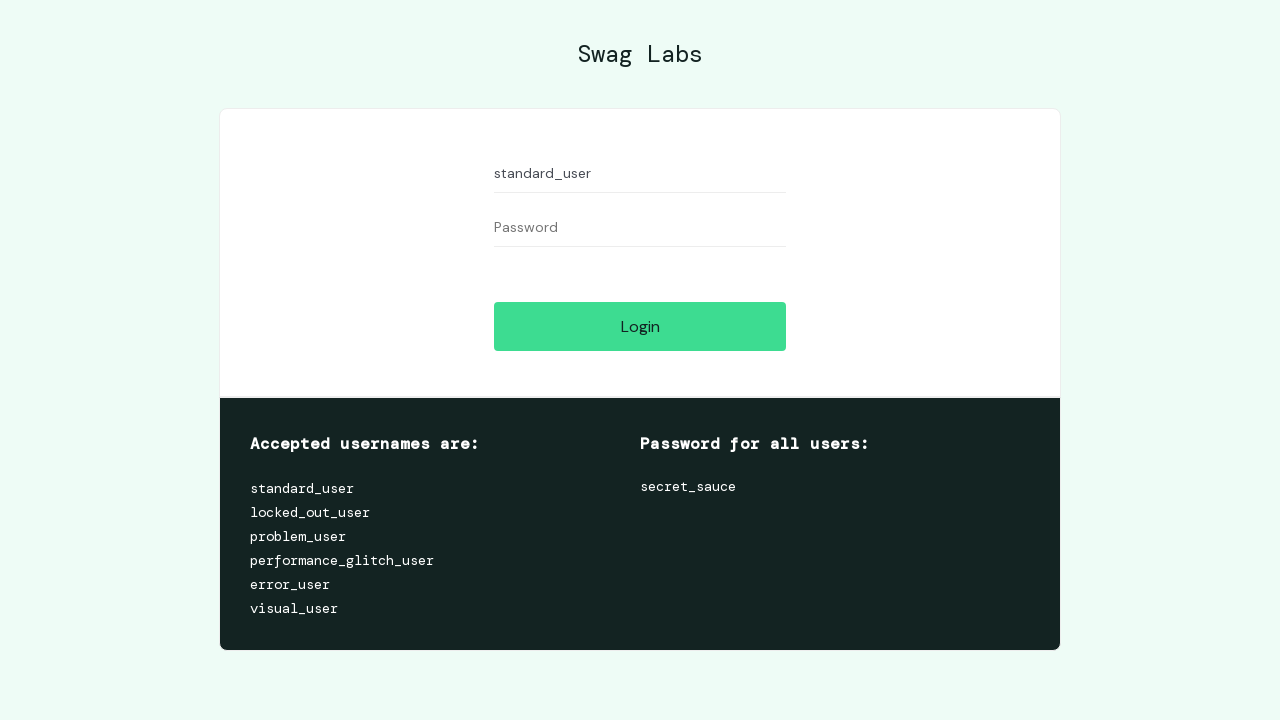

Clicked login button at (640, 326) on #login-button
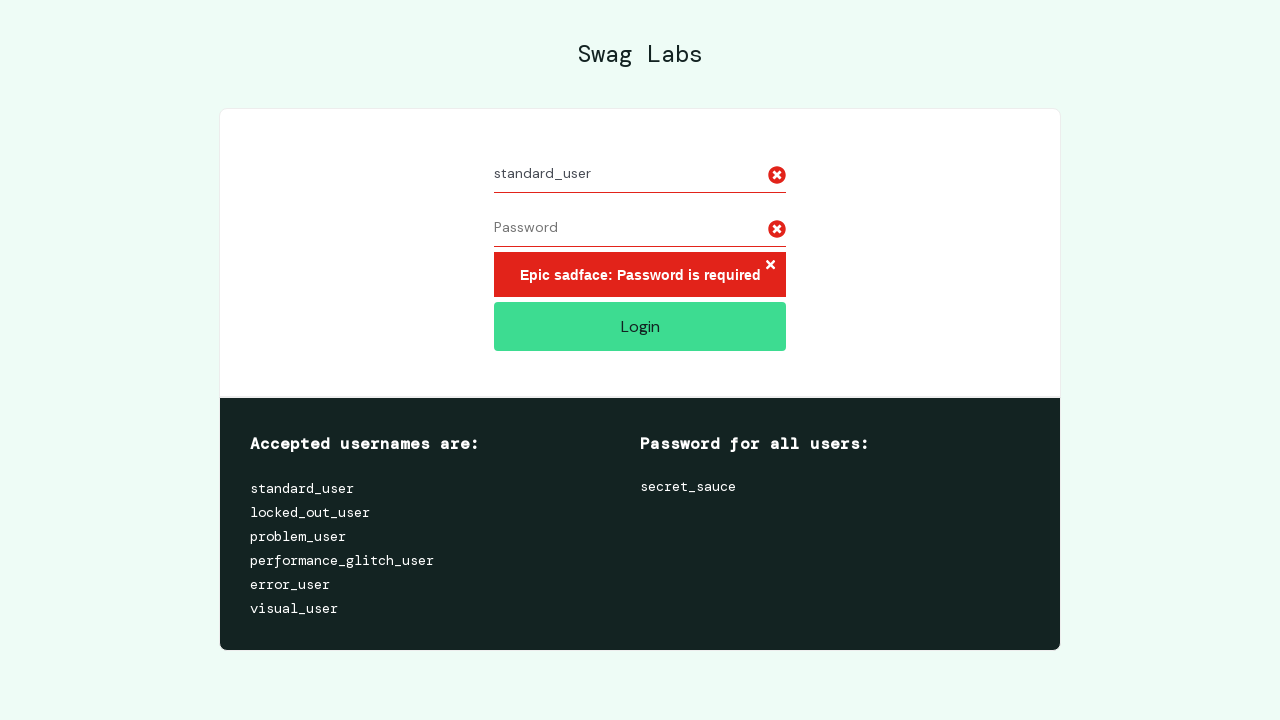

Password required error message appeared
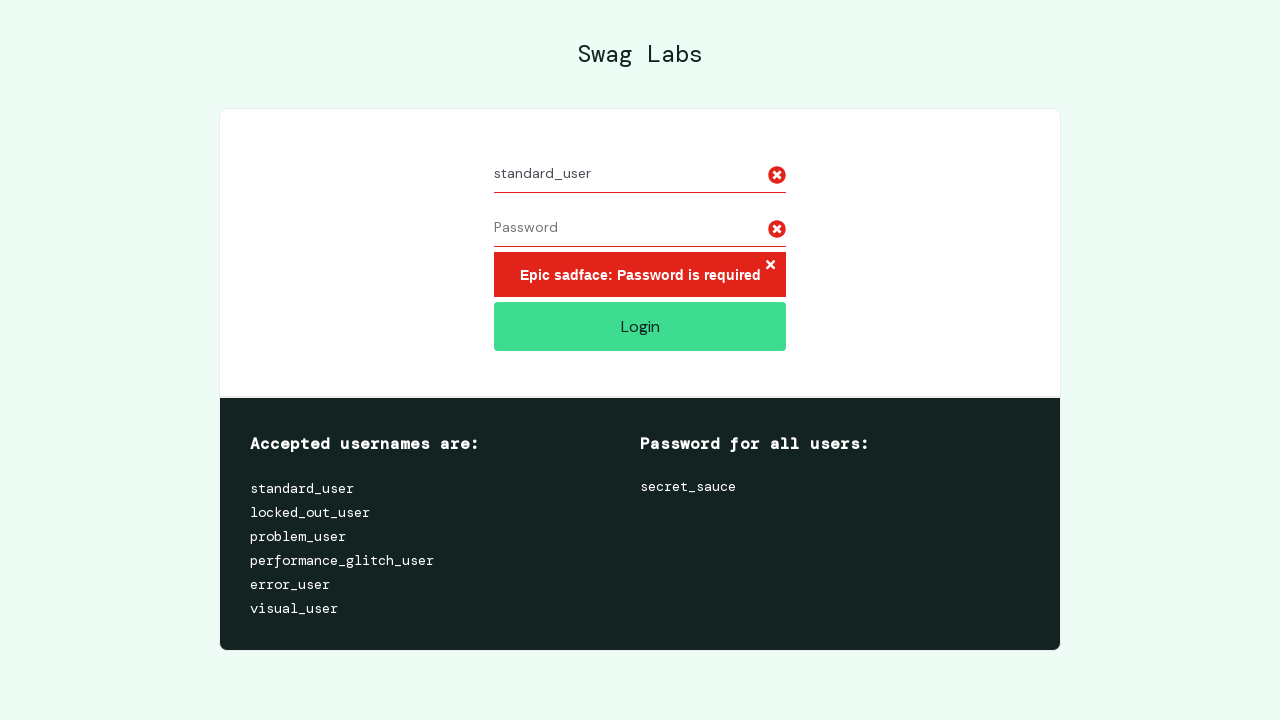

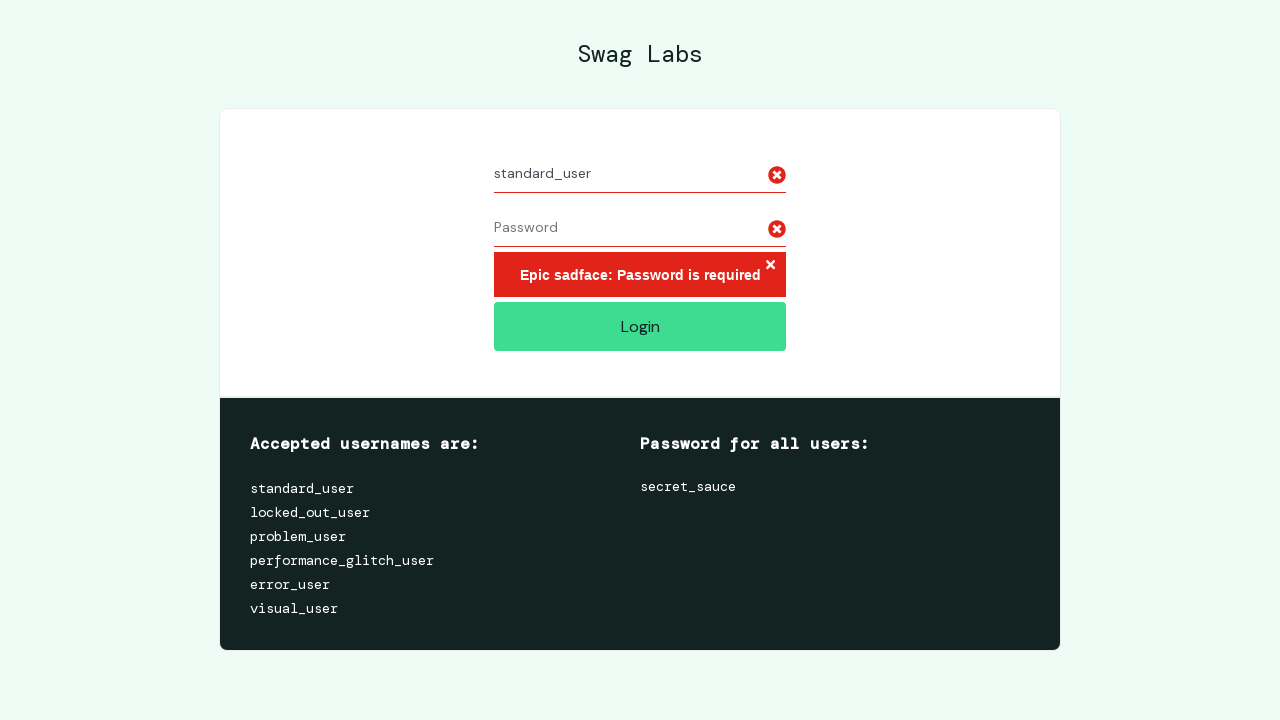